Tests checkbox functionality by locating two checkboxes and clicking them if they are not already selected

Starting URL: https://the-internet.herokuapp.com/checkboxes

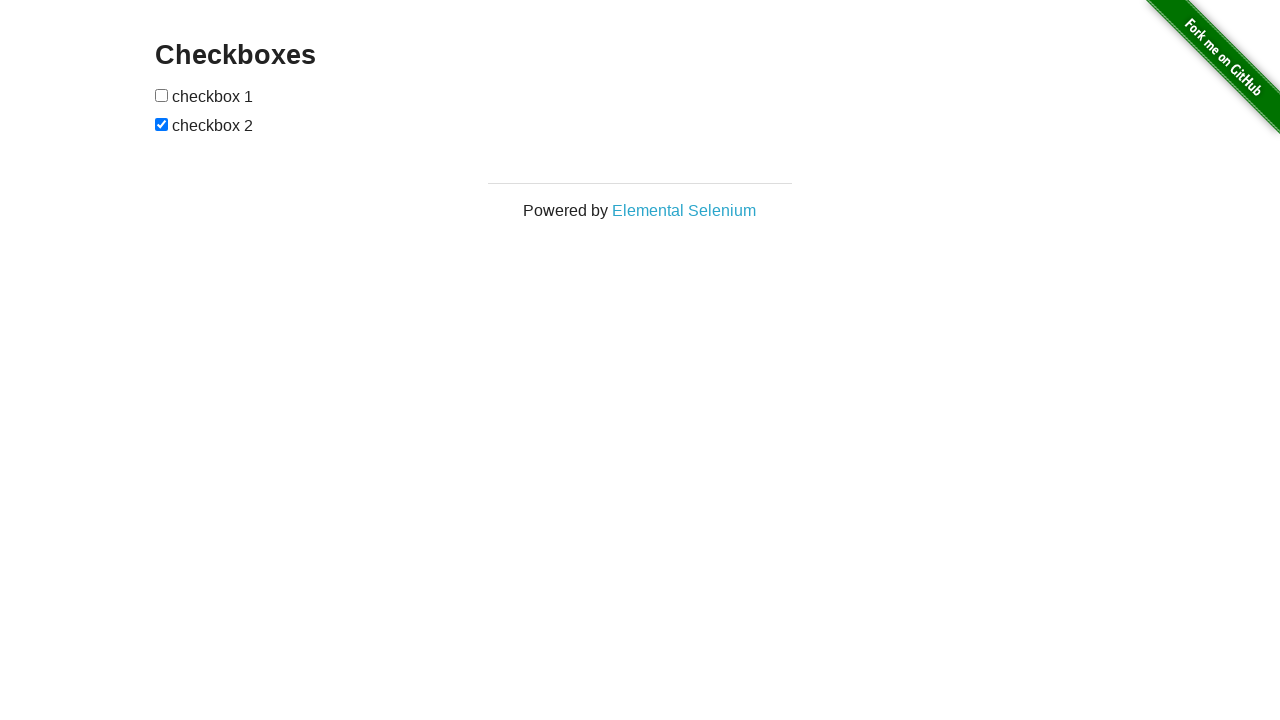

Navigated to checkboxes test page
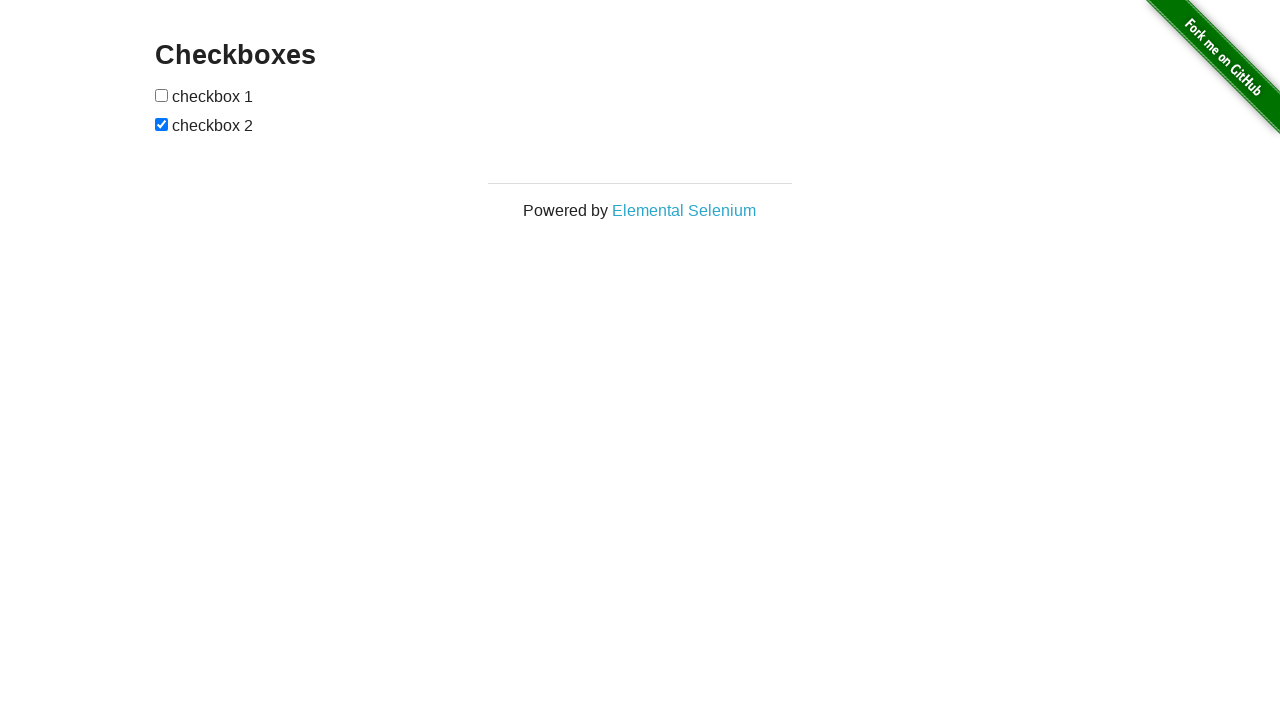

Located first checkbox element
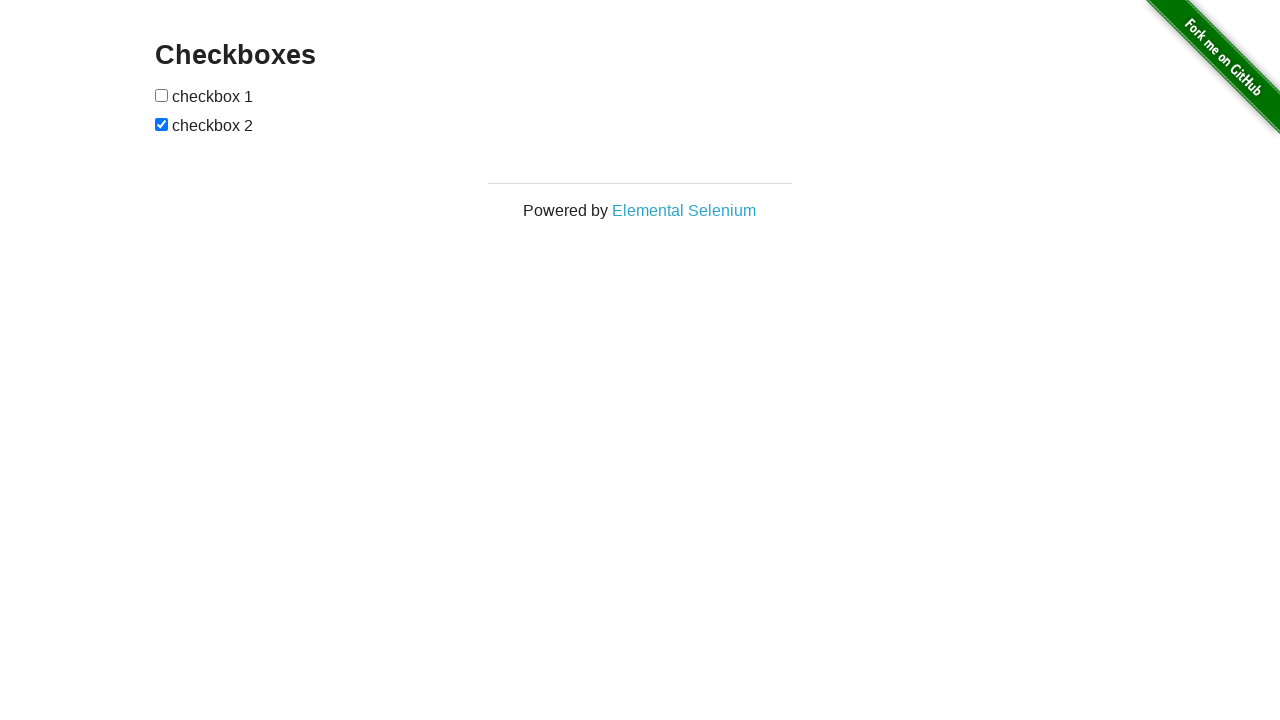

Located second checkbox element
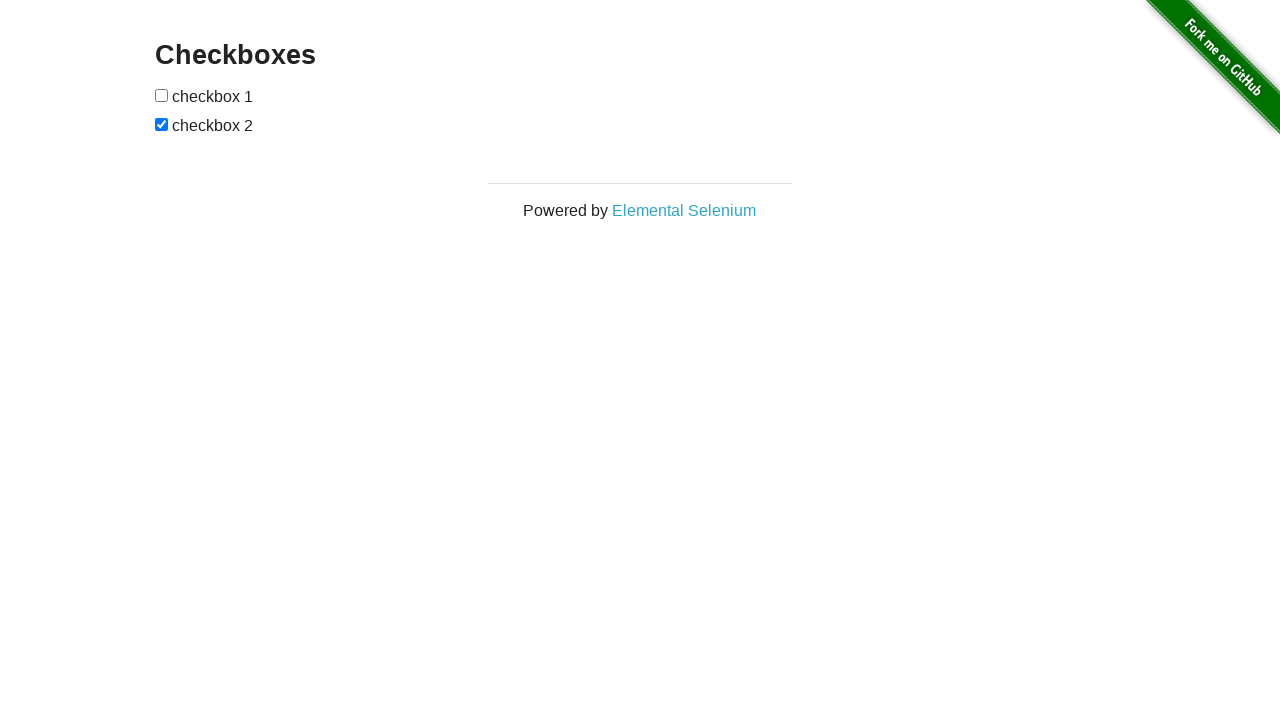

First checkbox is not selected, checking its state
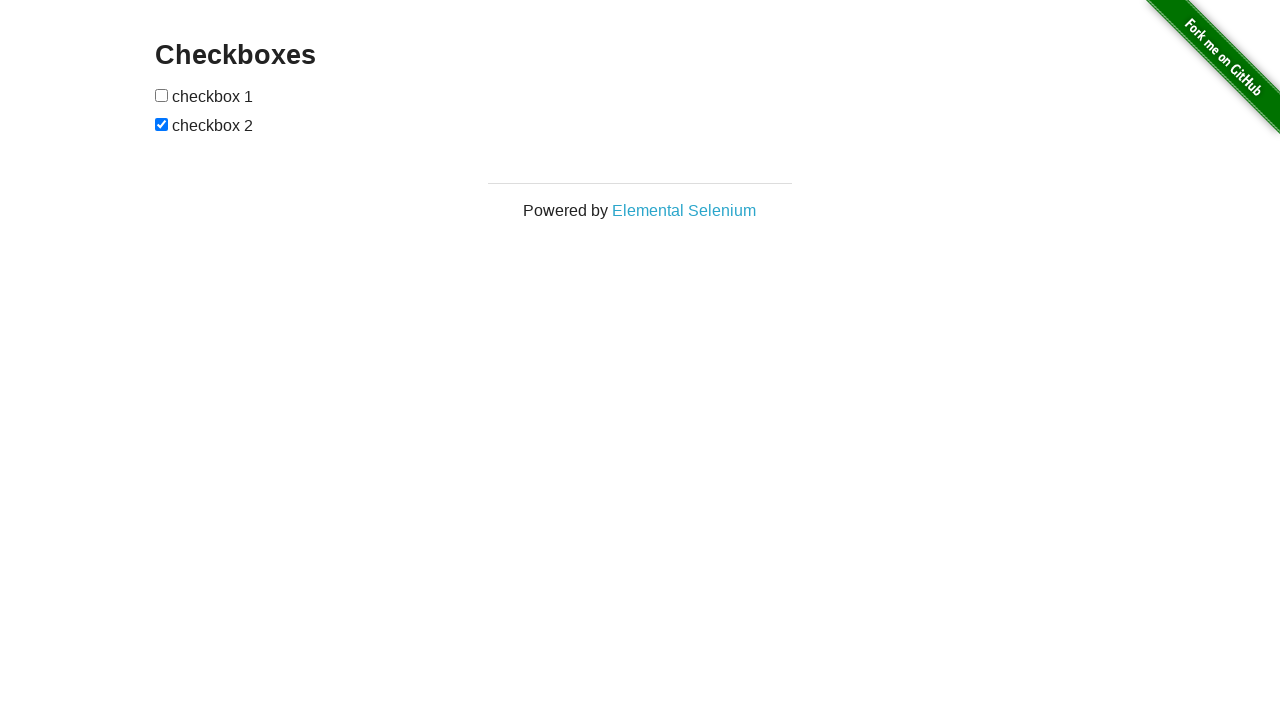

Clicked first checkbox to select it at (162, 95) on input[type='checkbox'] >> nth=0
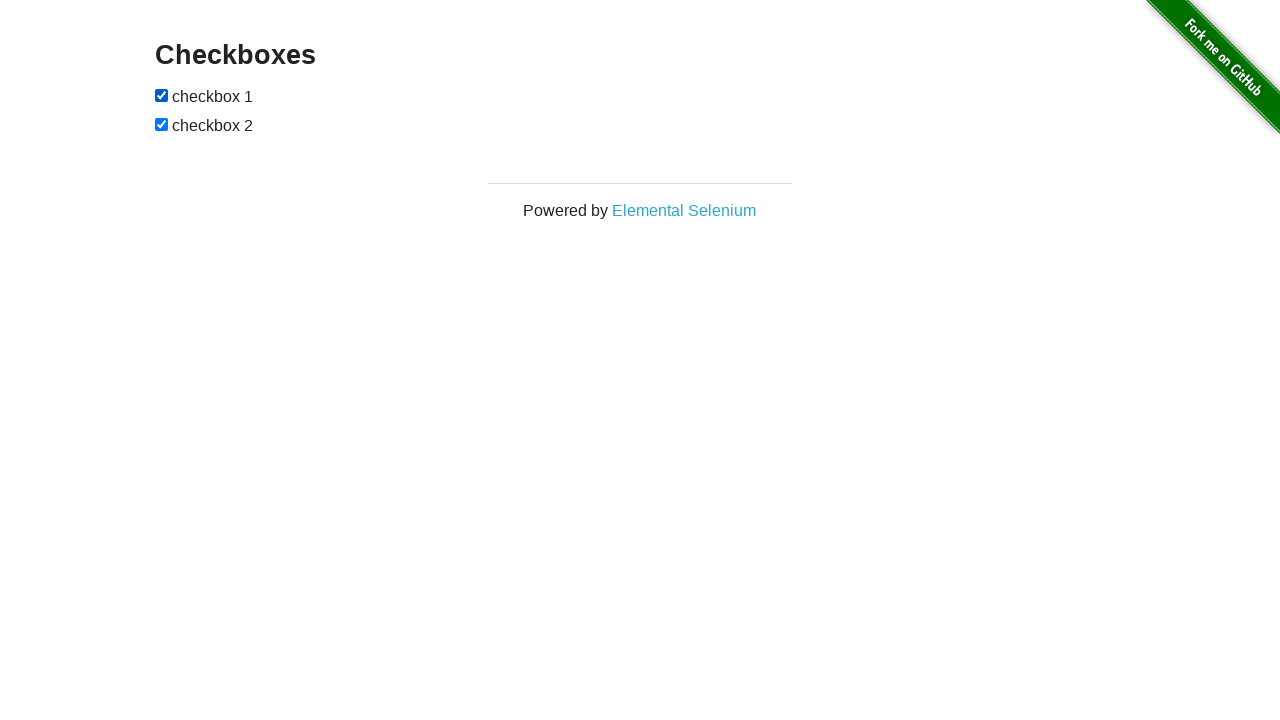

Second checkbox is already selected
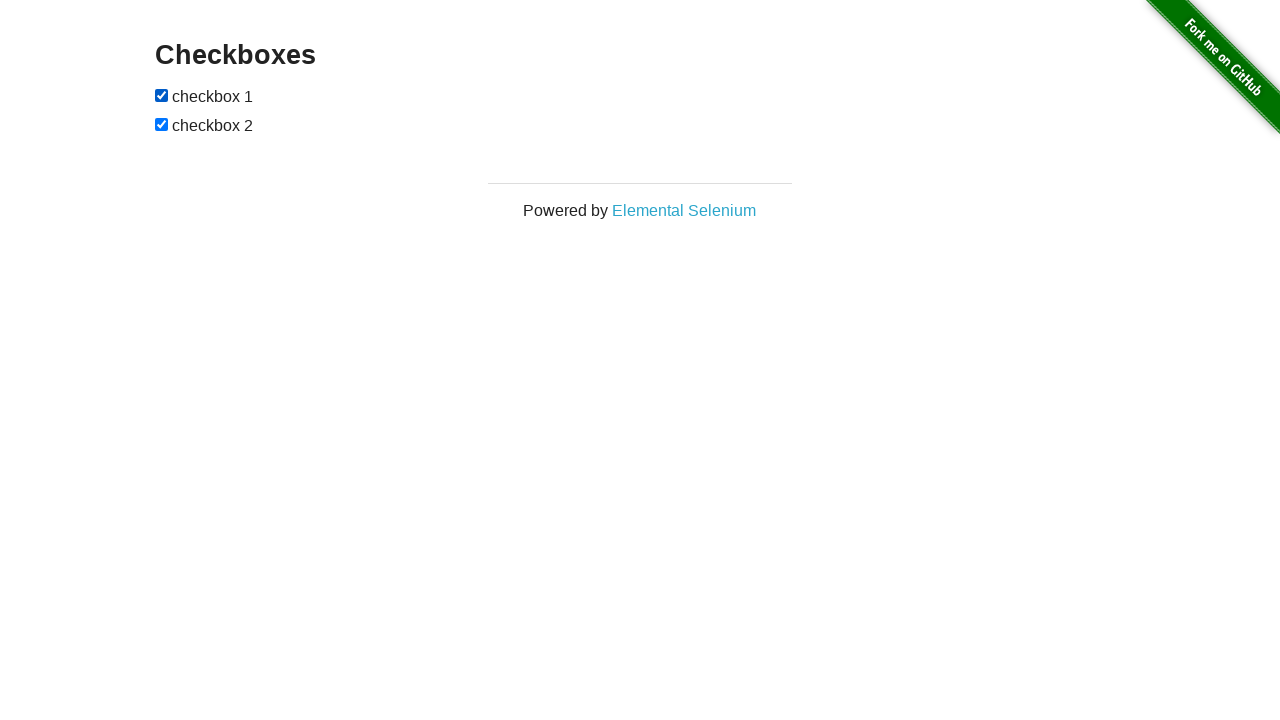

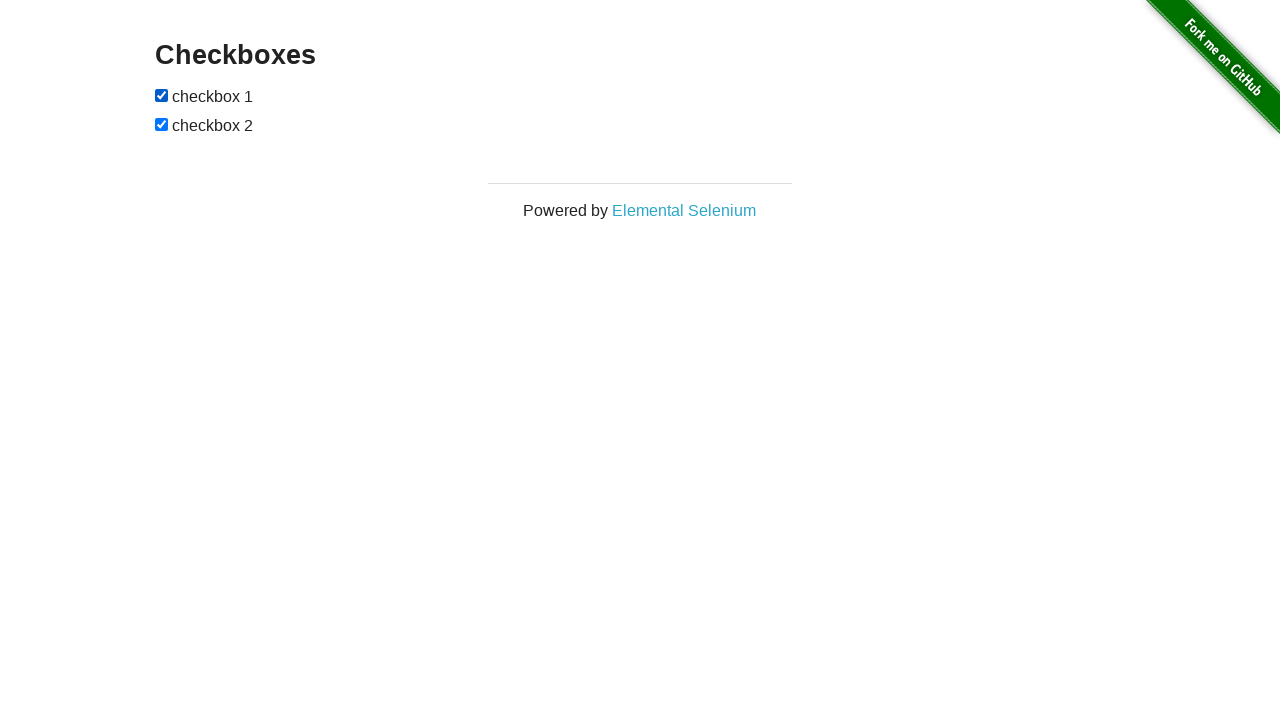